Tests clicking the load more button to fetch additional news items

Starting URL: https://orfarchiv.news/

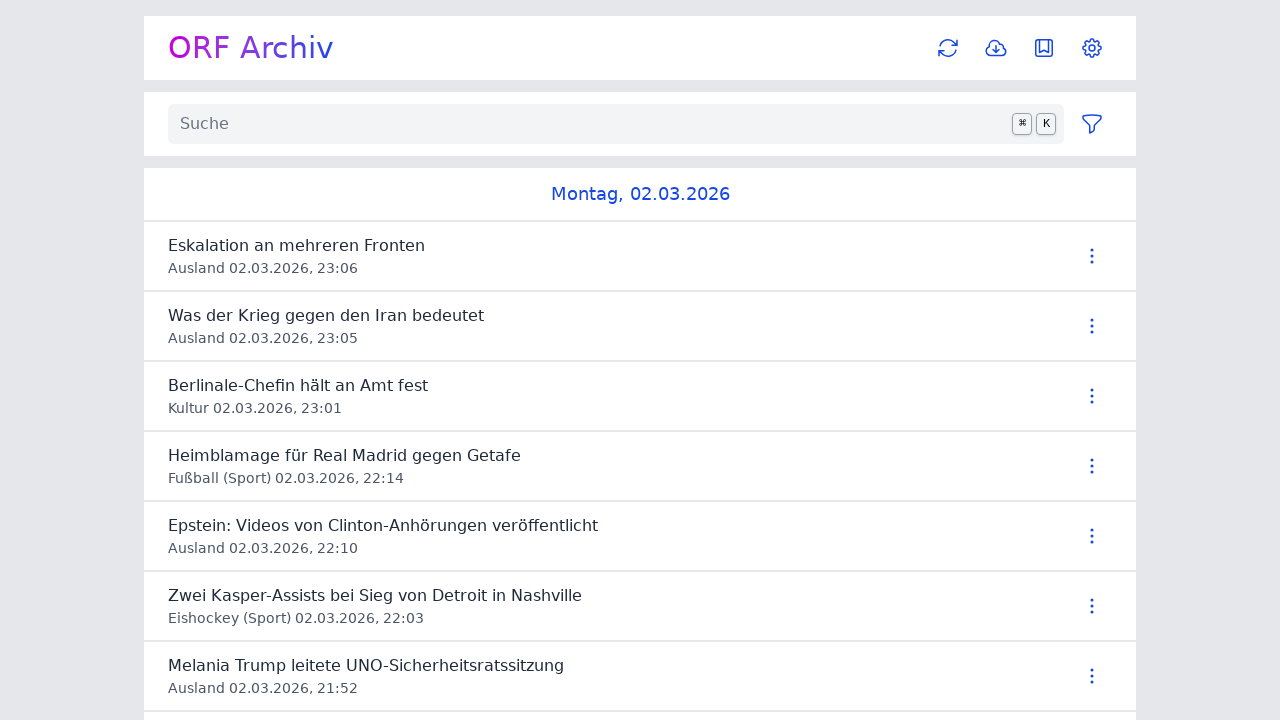

Waited for load more button to be visible on page
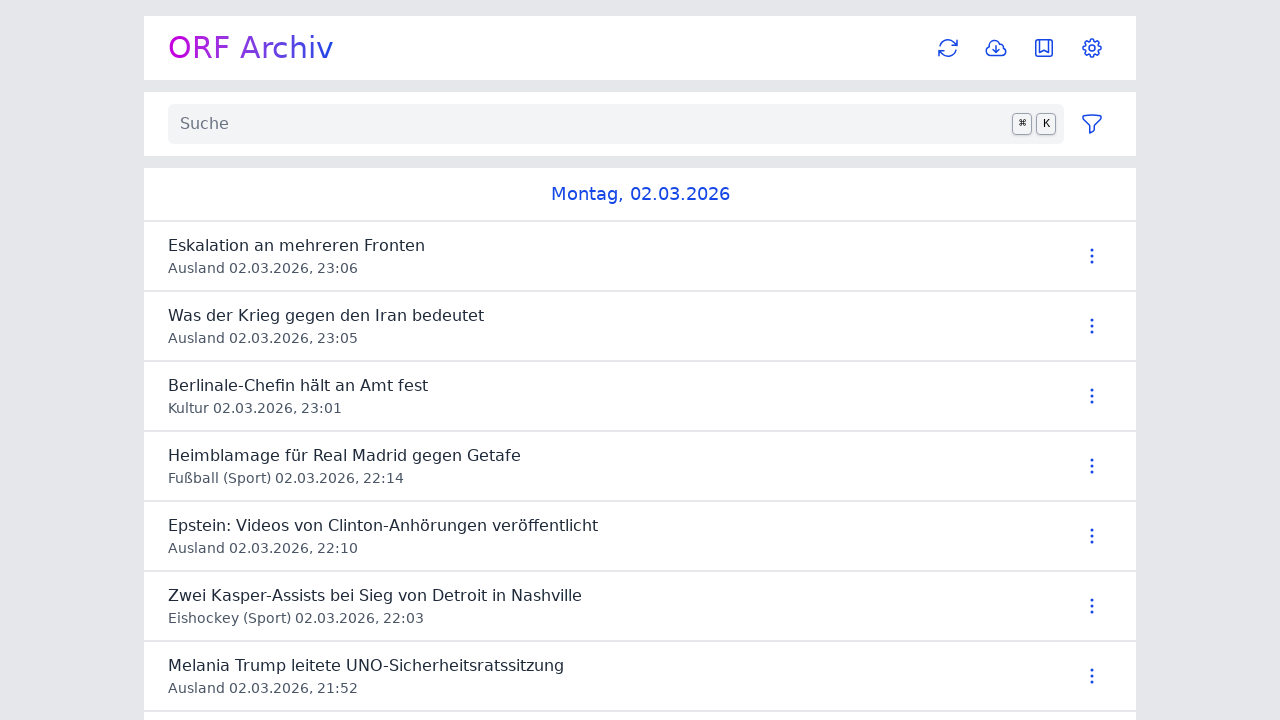

Clicked the load more button to fetch additional news items at (640, 620) on main > div > button
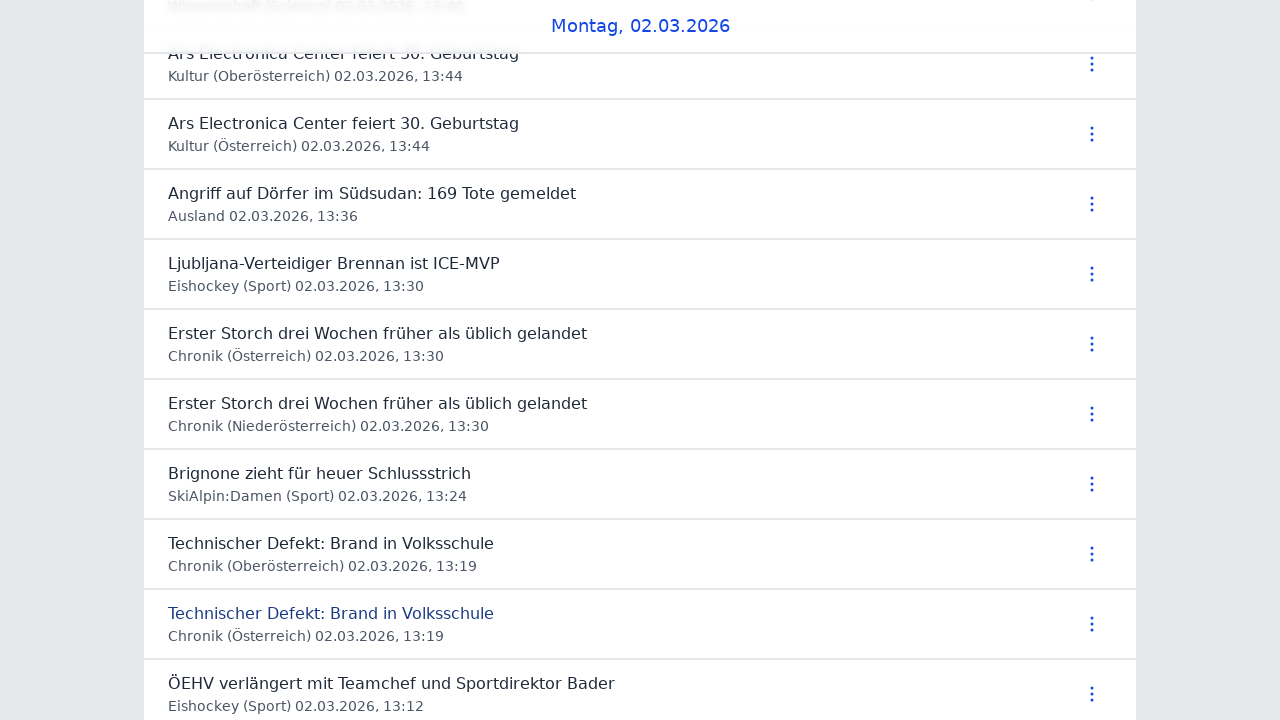

Waited for additional news content to load
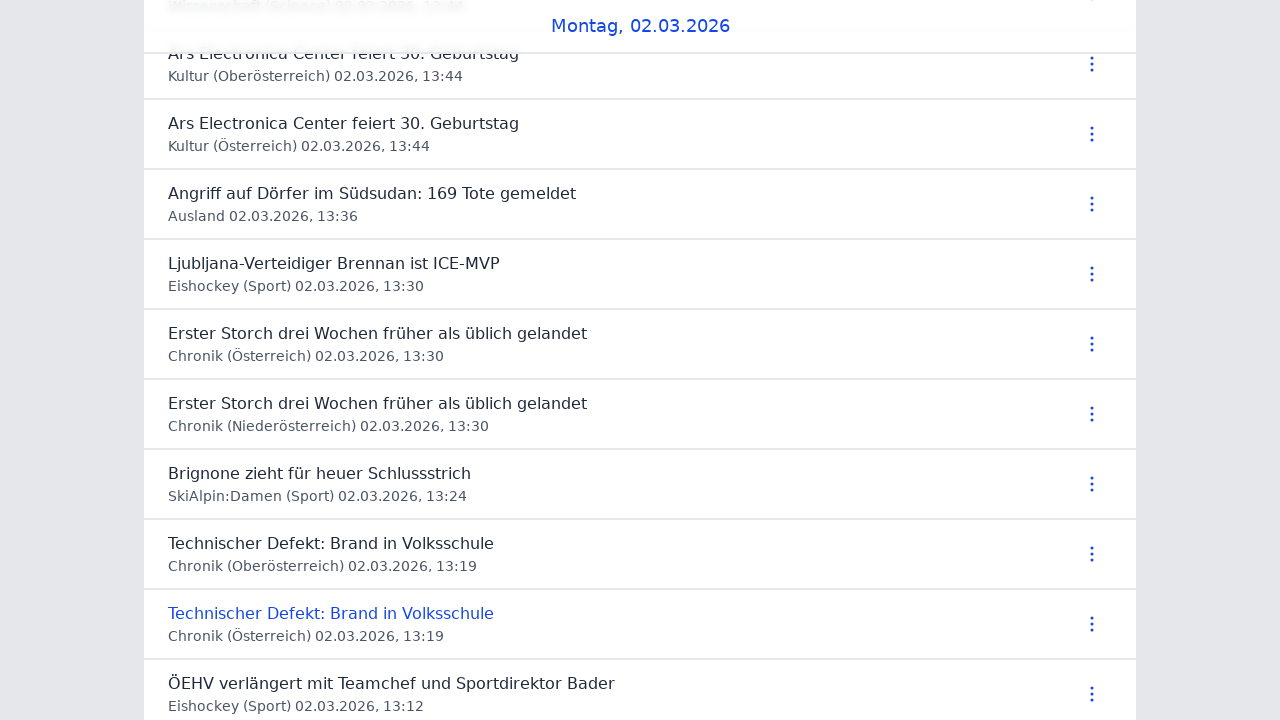

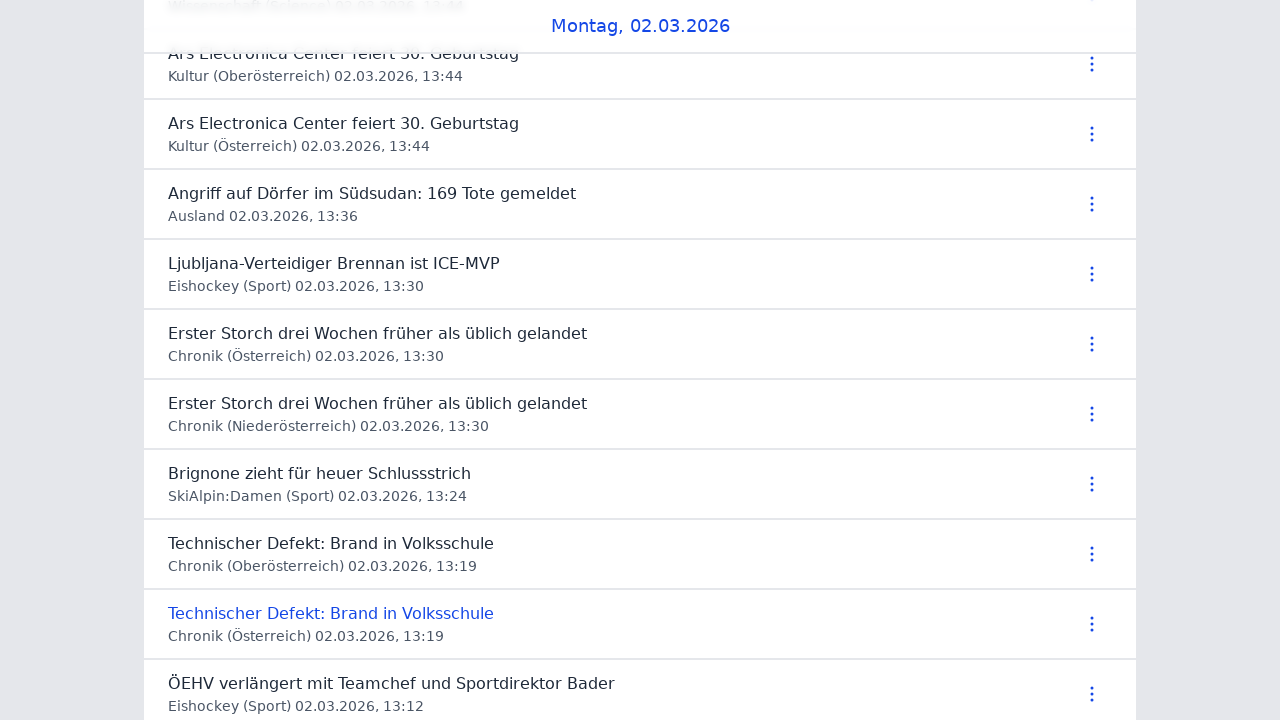